Tests browser navigation commands by going back, forward, and refreshing the page

Starting URL: http://toolsqa.com/automation-practice-form

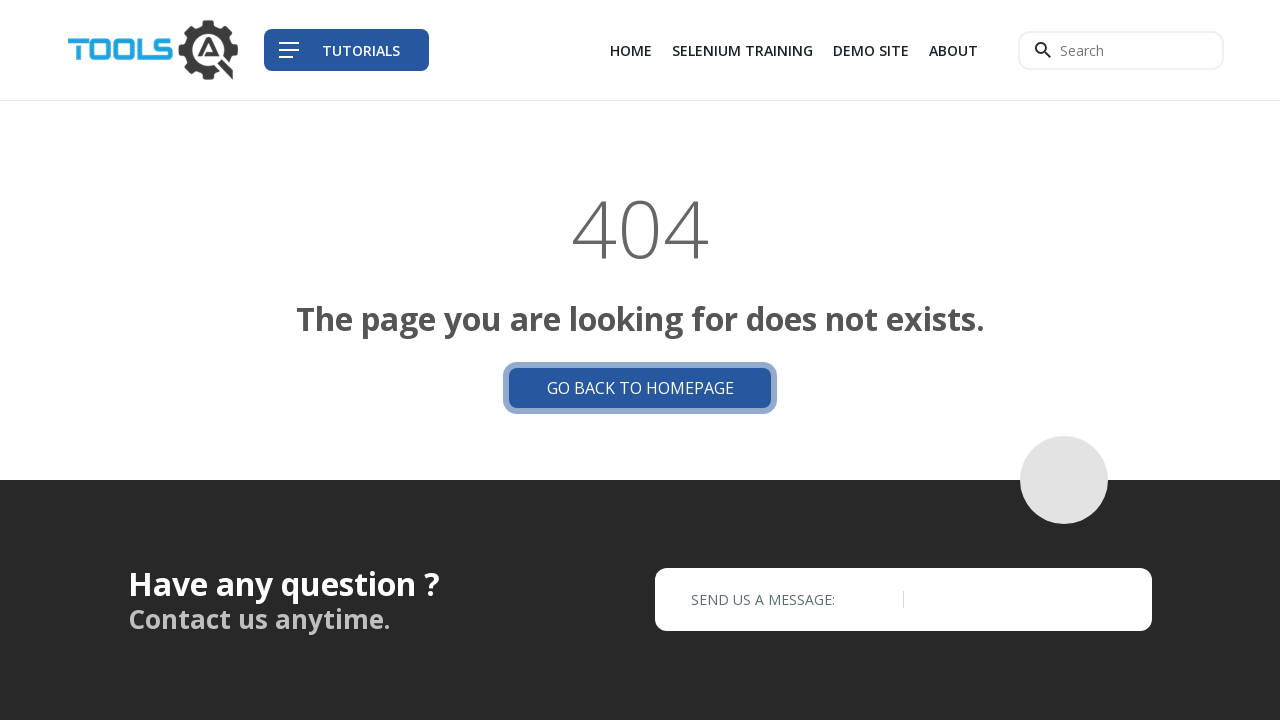

Navigated back to previous page
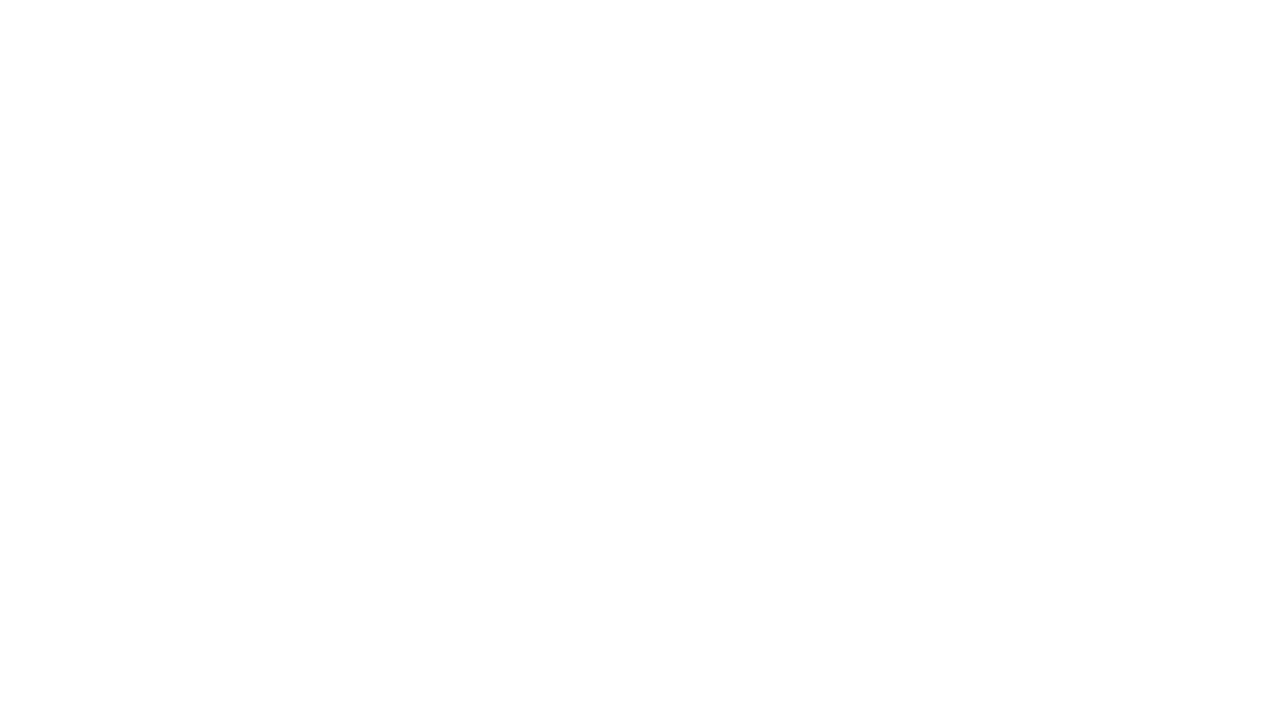

Navigated forward to next page
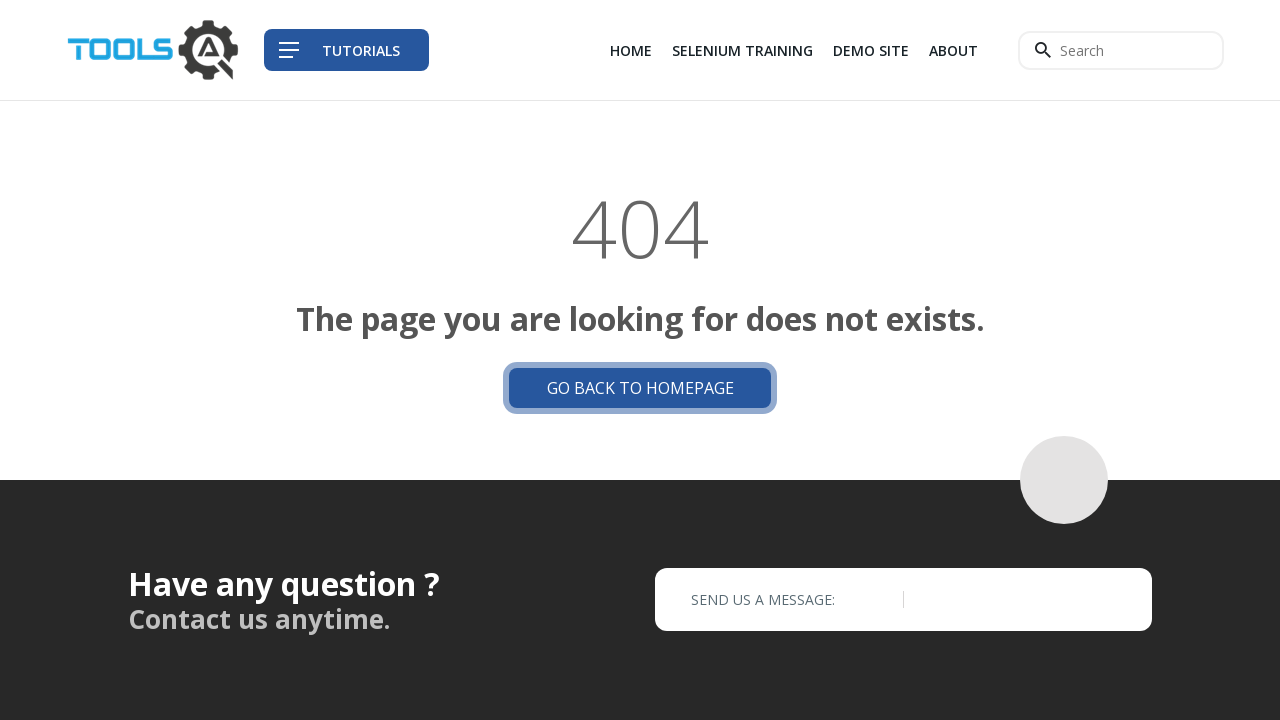

Refreshed the current page
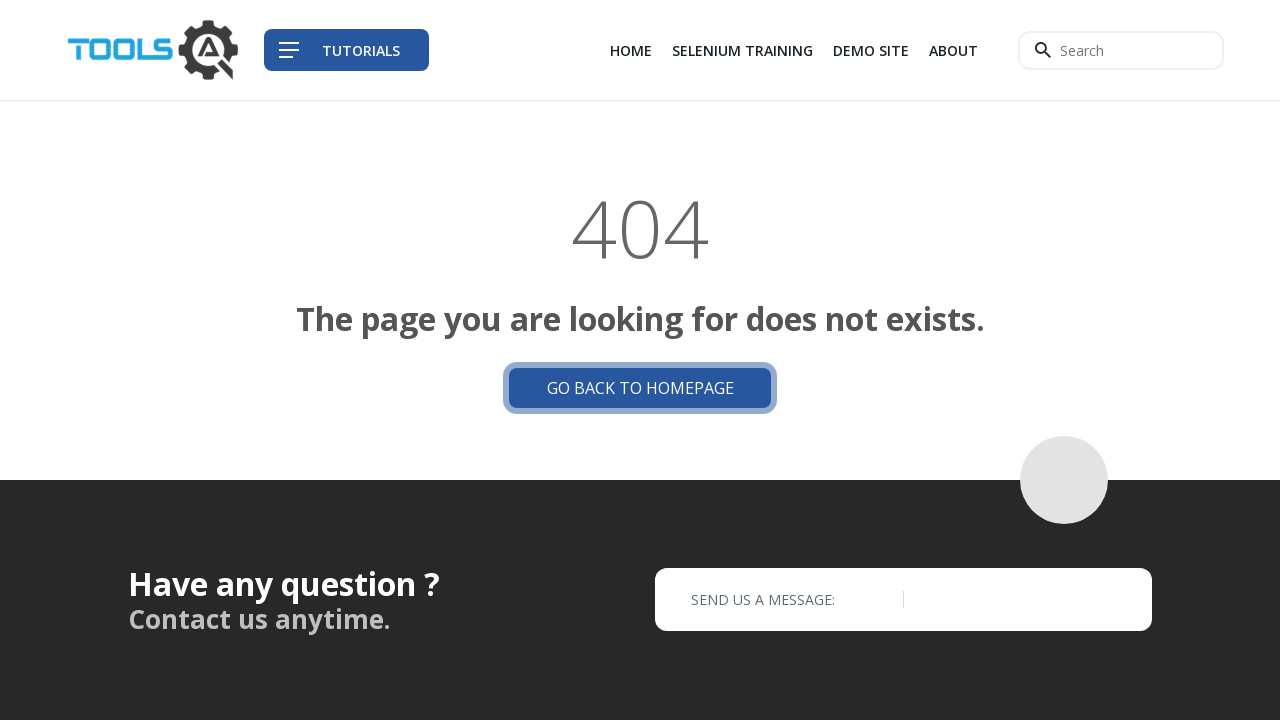

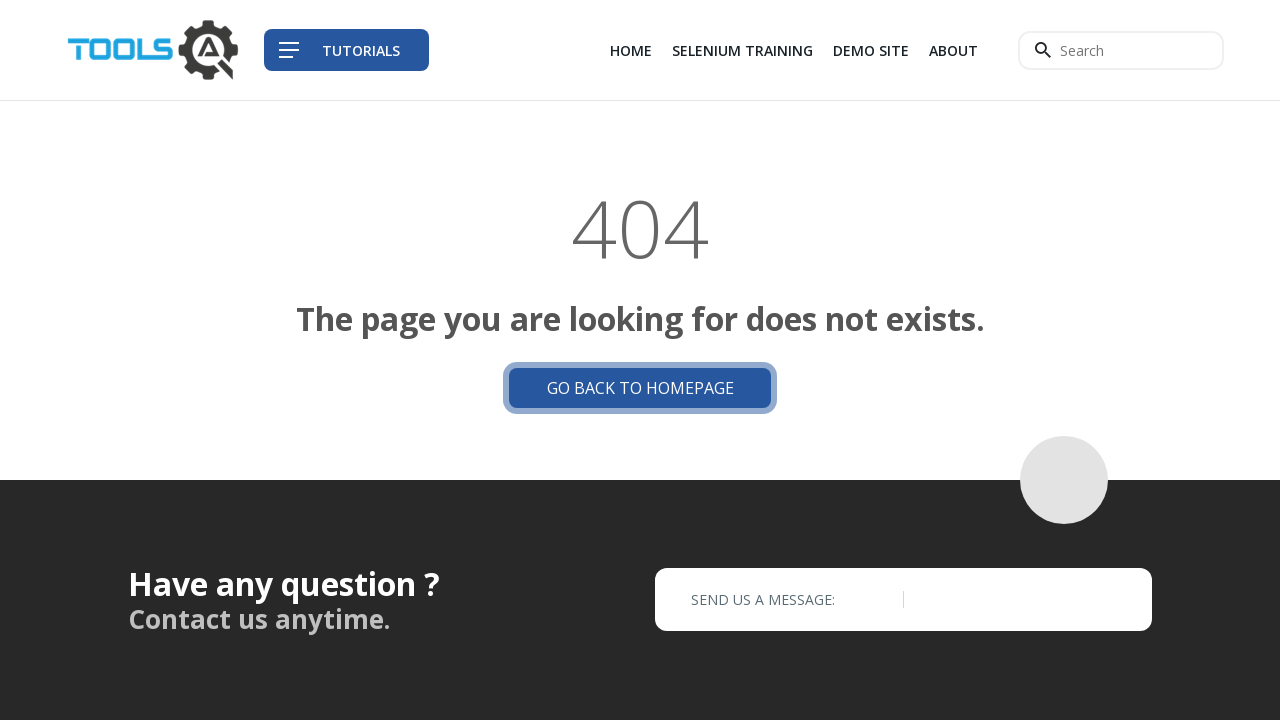